Tests JSON Formatter tool with medium-sized JSON containing nested arrays, verifying proper formatting of objects with multiple fields and array values

Starting URL: https://cse210-fa24-group4.github.io/cse210-fa24-group4/

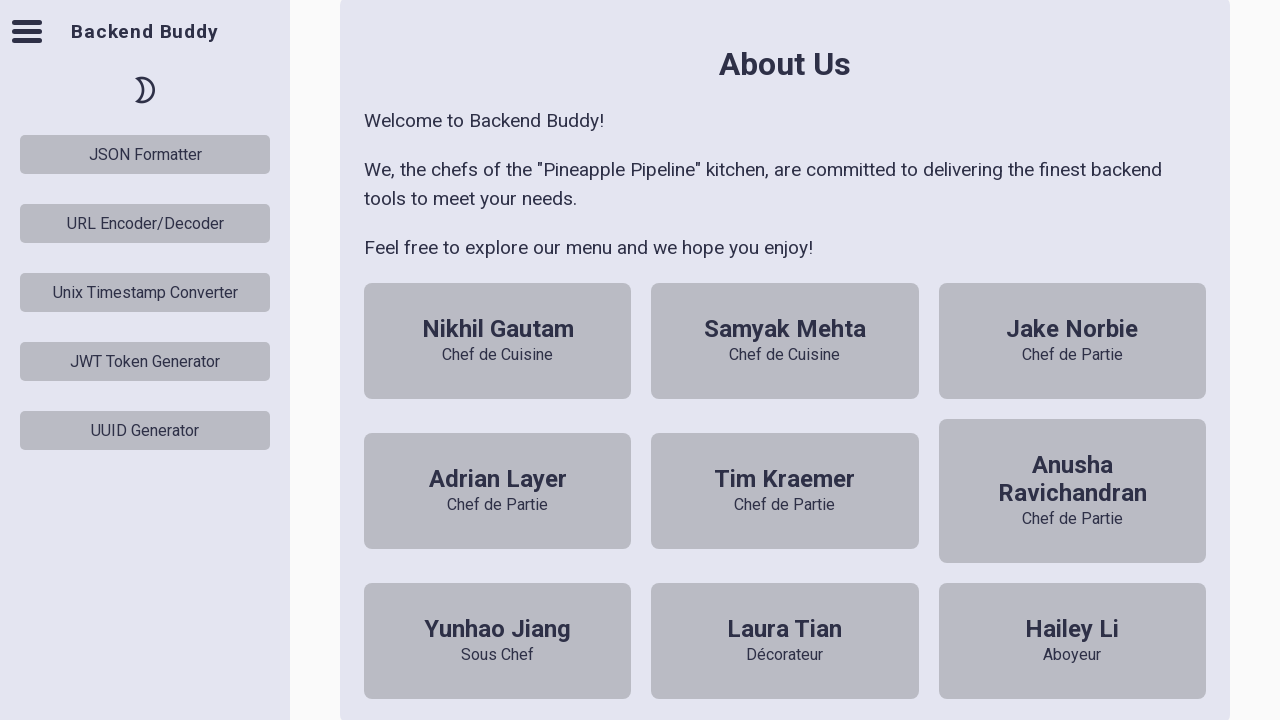

Waited for JSON Formatter button to load
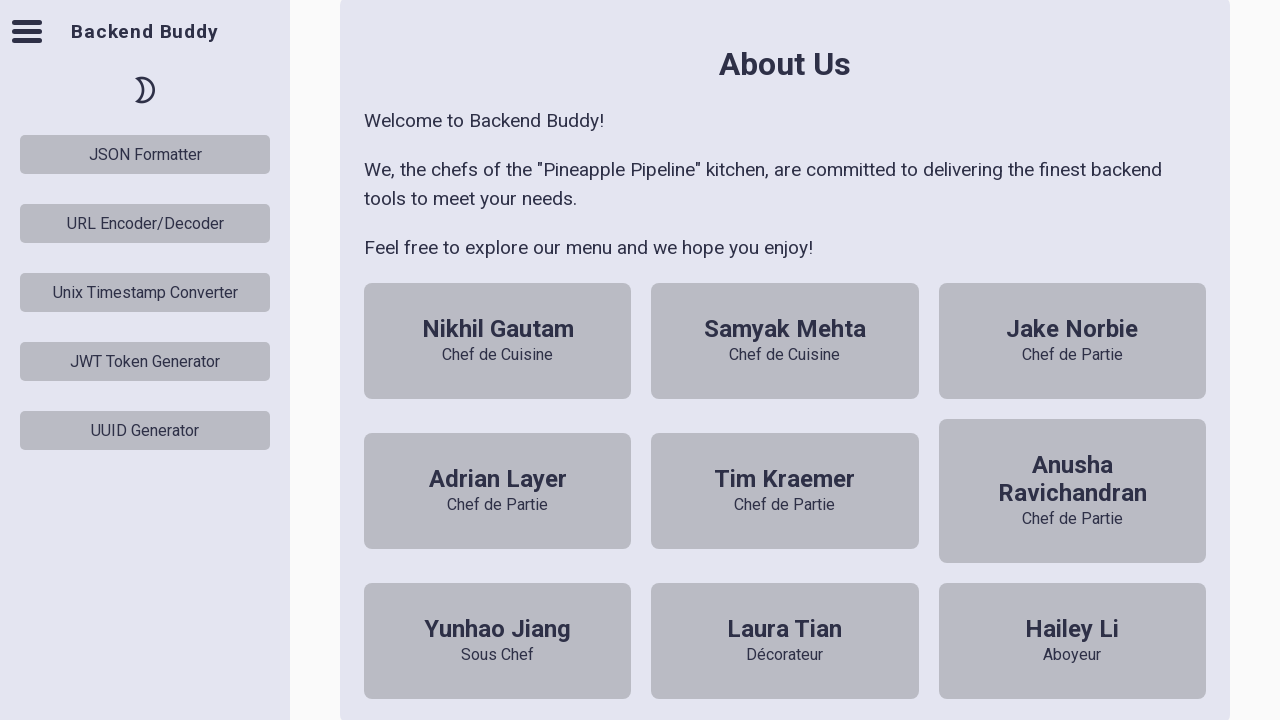

Clicked JSON Formatter button at (145, 154) on #json-formatter-button
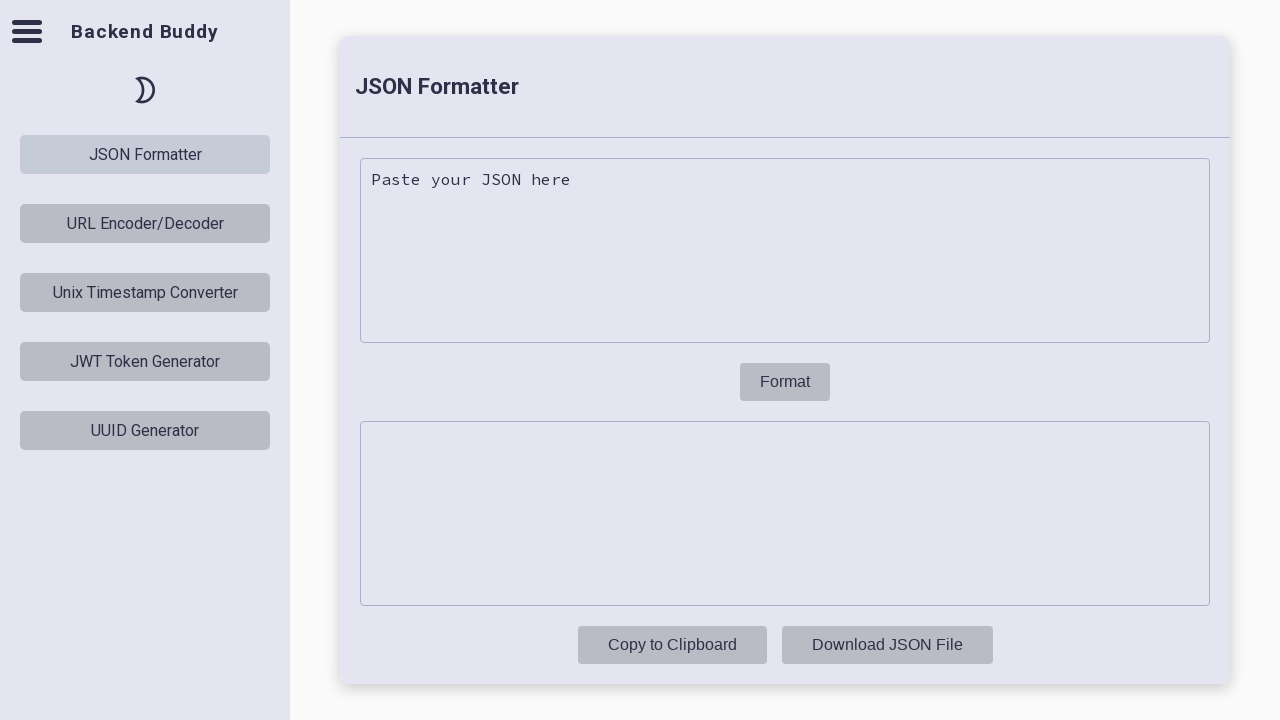

Waited for JSON Formatter tool to render
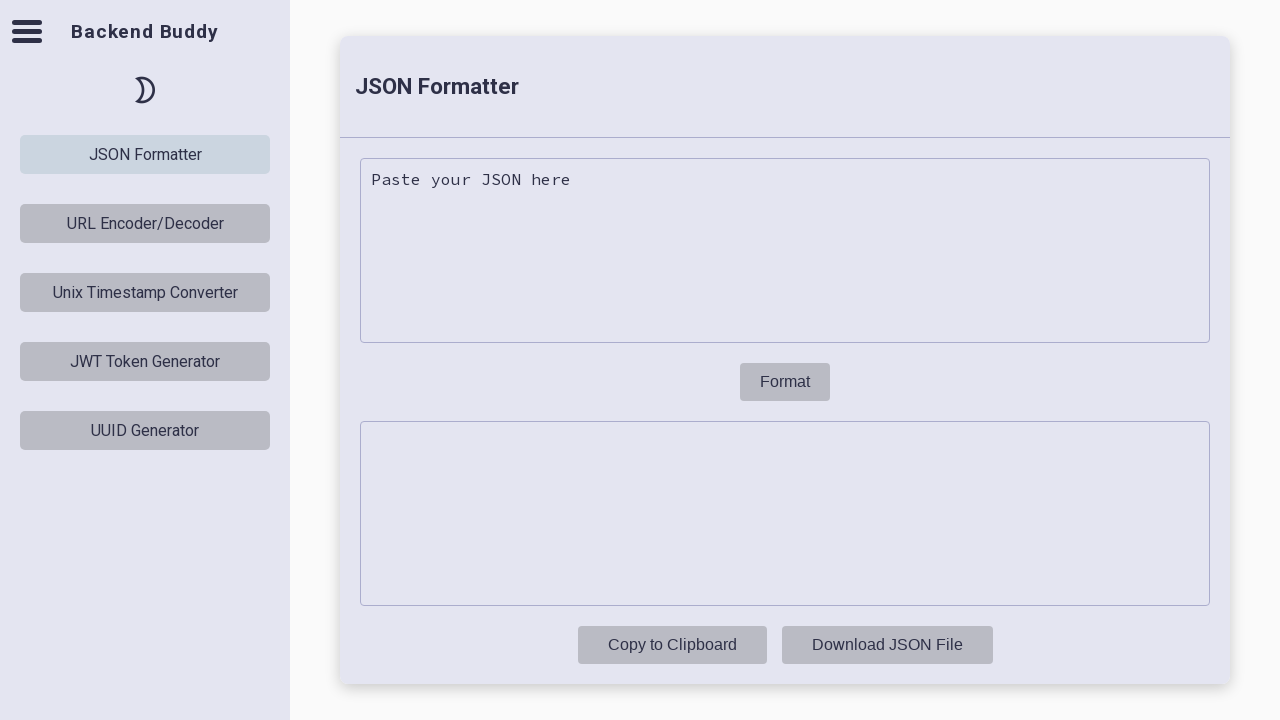

Located JSON input area
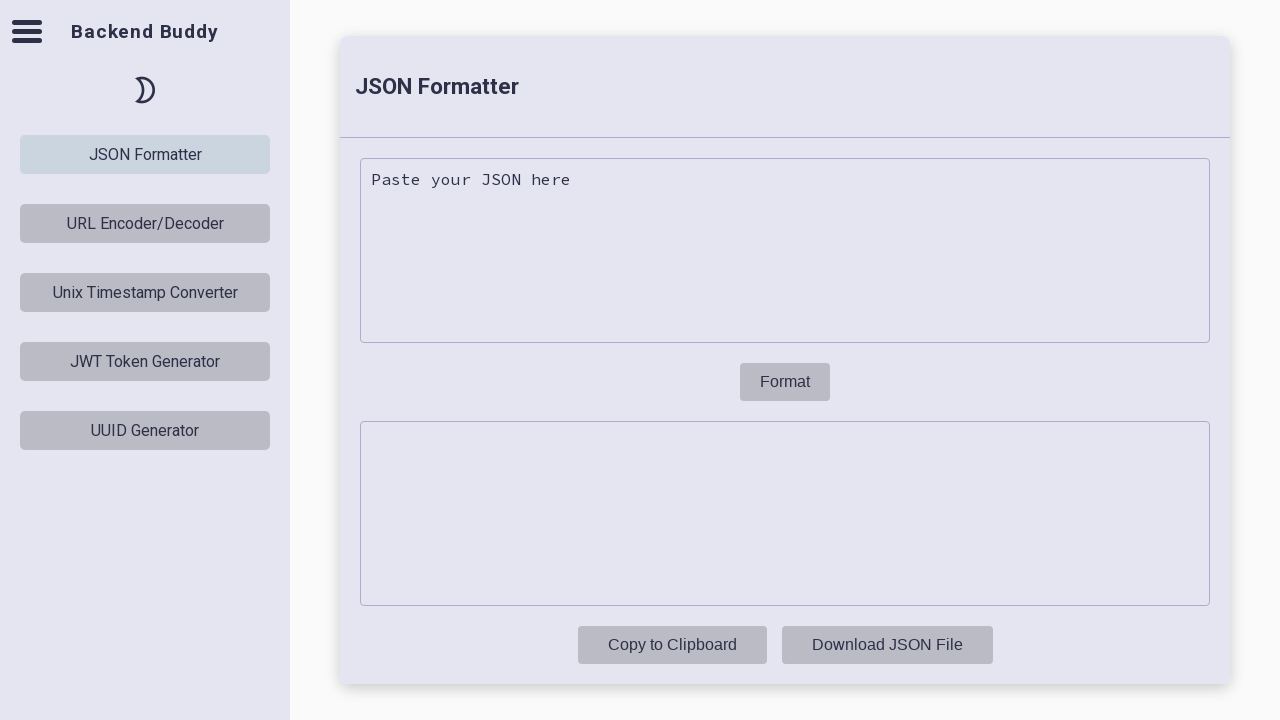

Filled input area with medium-sized JSON containing nested arrays on json-formatter-tool .input-area
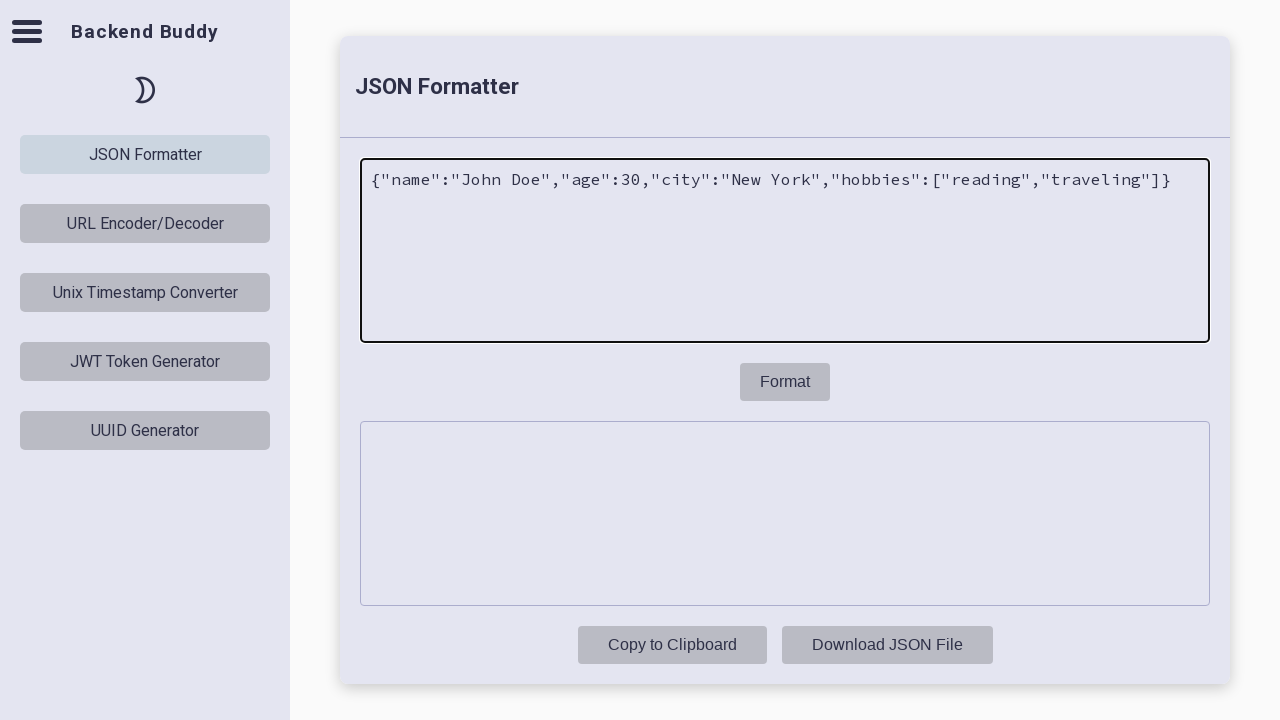

Clicked format button to format JSON at (785, 382) on json-formatter-tool .format-btn
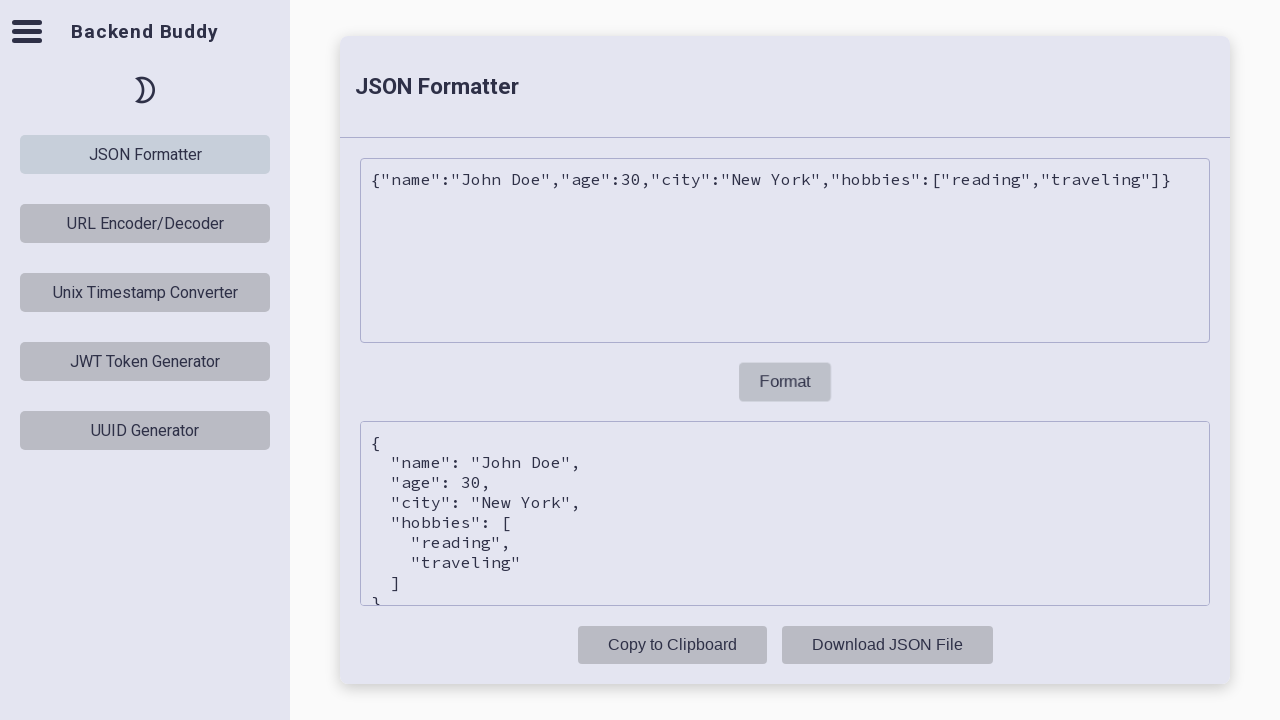

Waited for formatted output to be populated
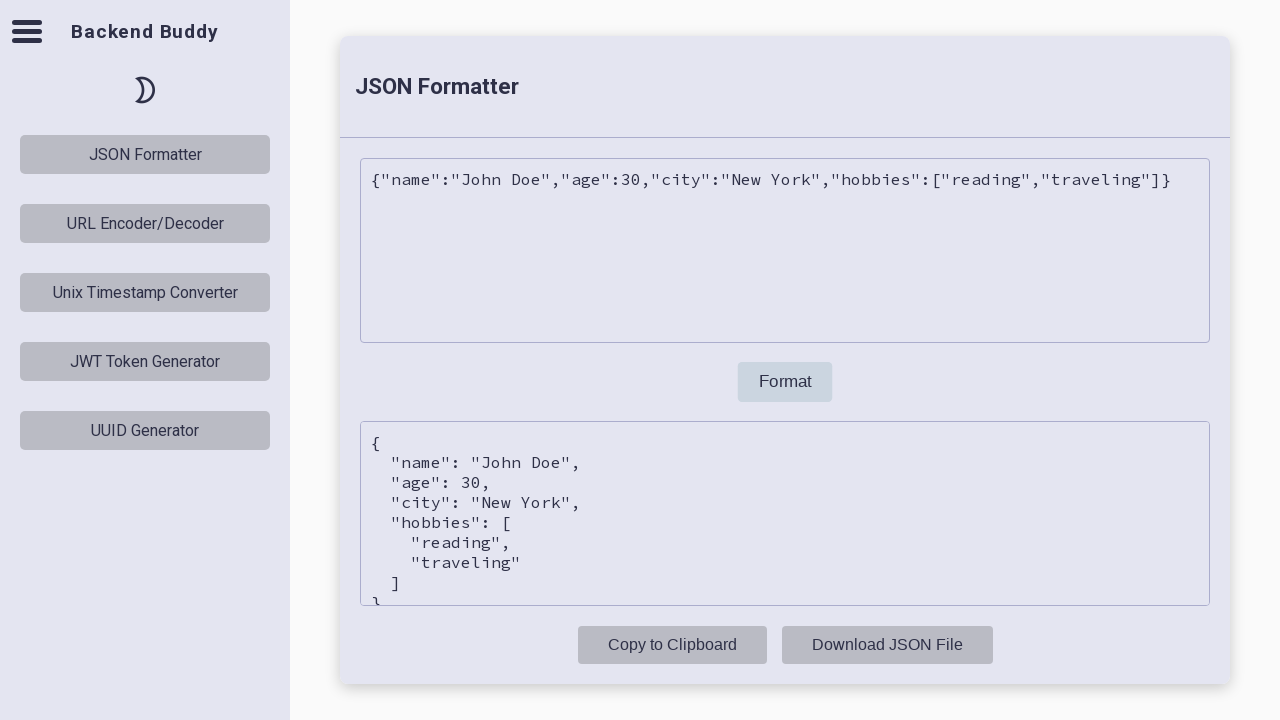

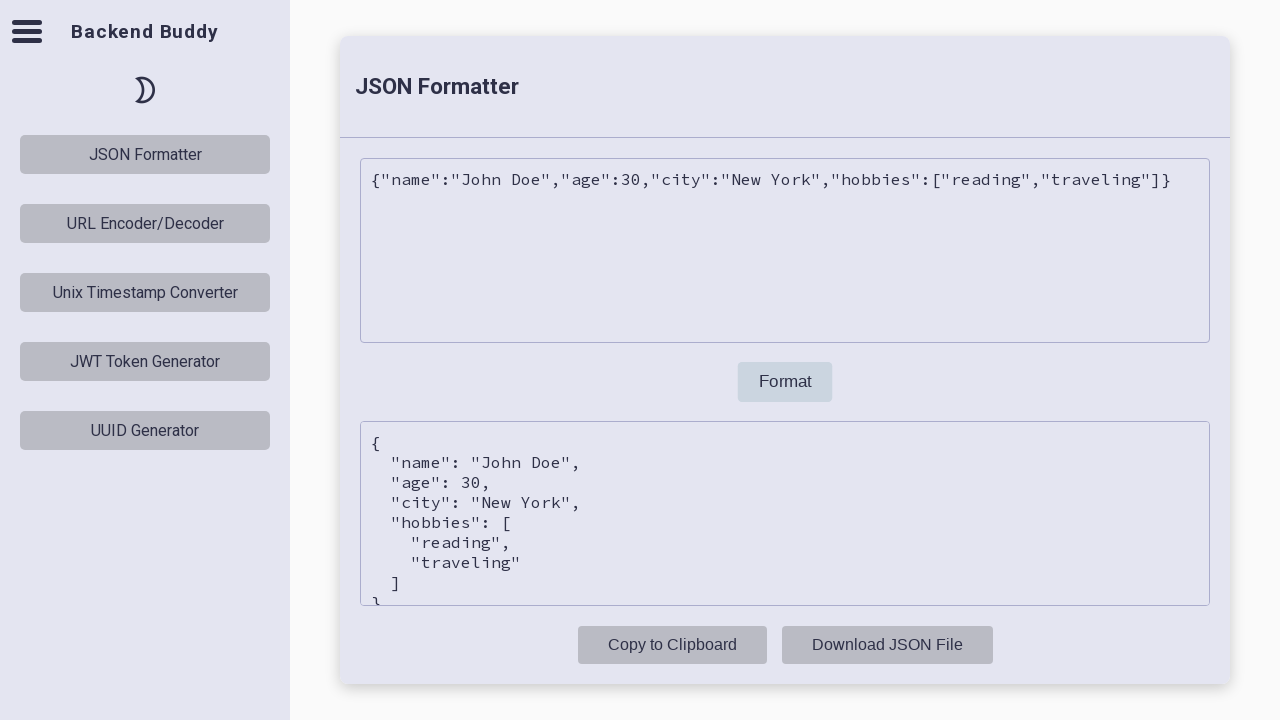